Basic navigation test that opens the Rahul Shetty Academy homepage to verify the page loads correctly.

Starting URL: https://rahulshettyacademy.com

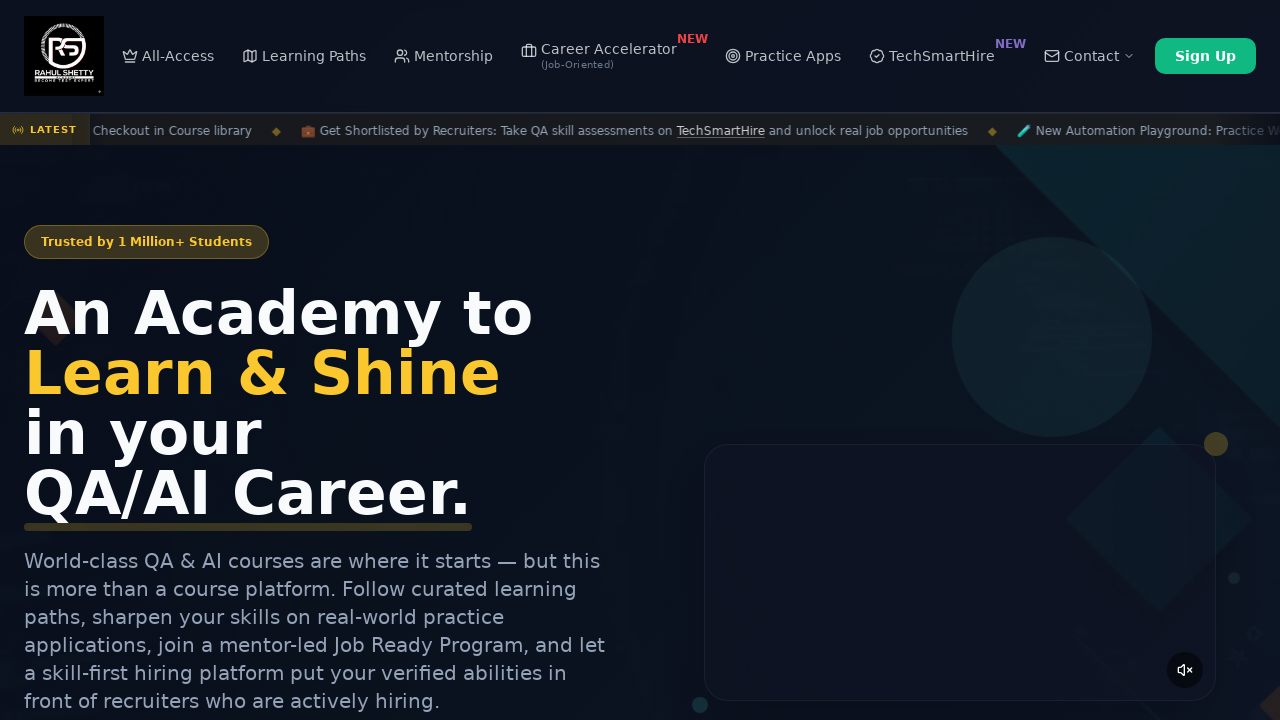

Waited for page DOM content to load on Rahul Shetty Academy homepage
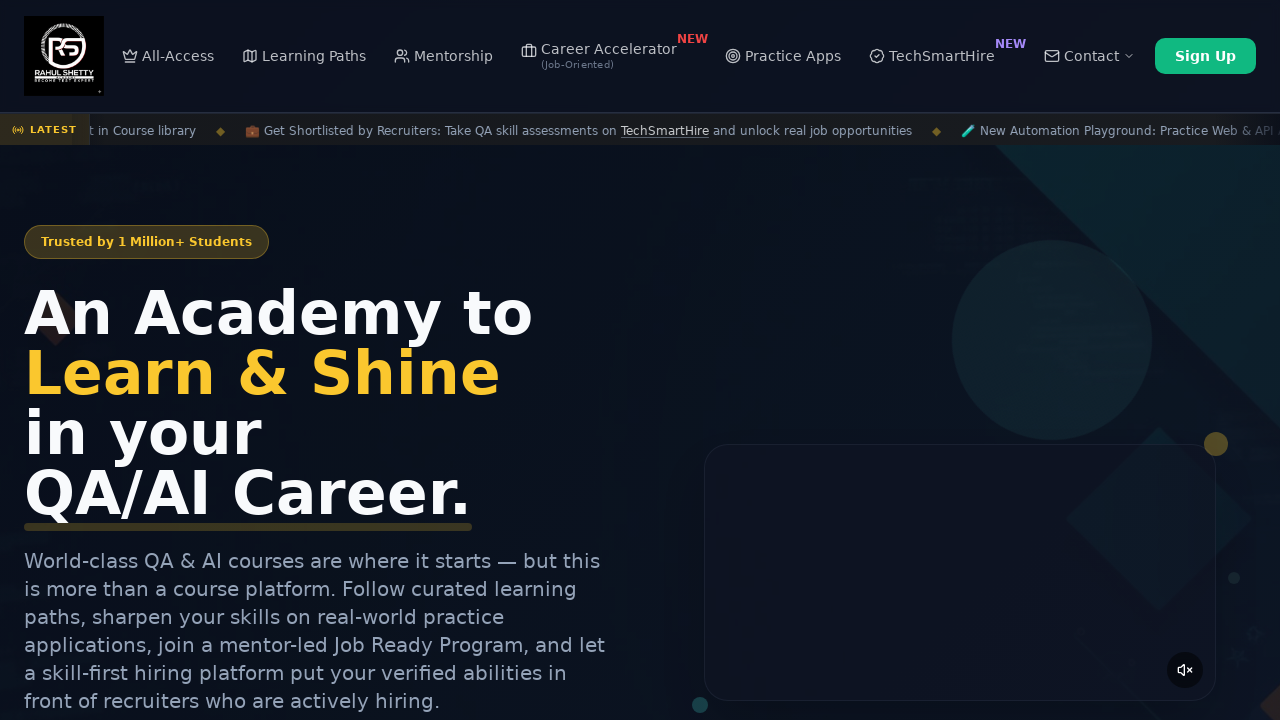

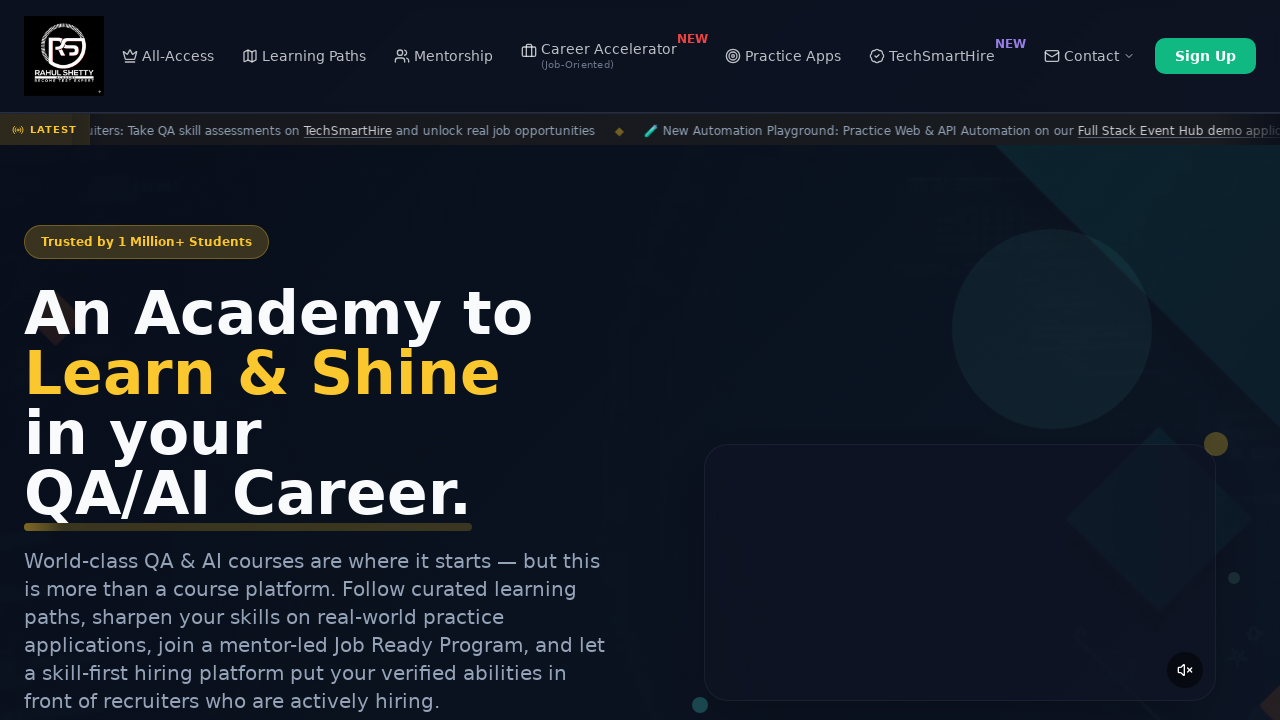